Tests dynamic control behavior by verifying a textbox is initially disabled, clicking Enable button, and confirming the textbox becomes enabled with success message

Starting URL: https://the-internet.herokuapp.com/dynamic_controls

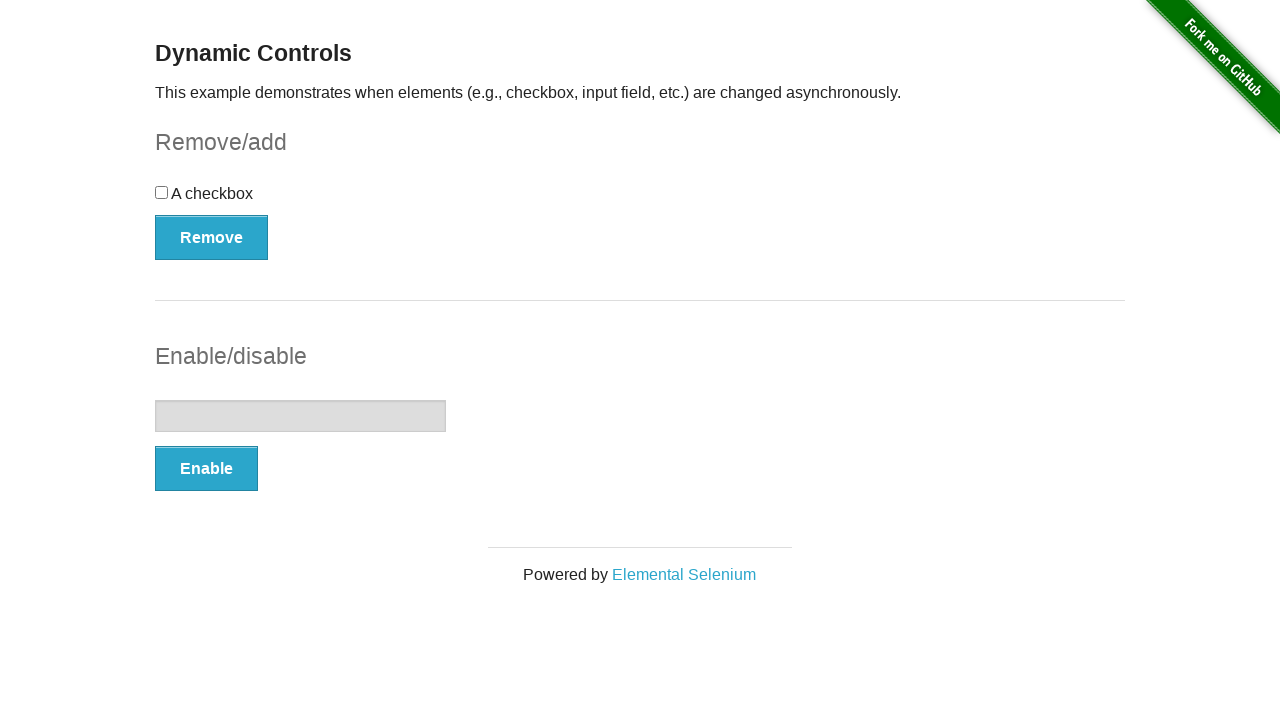

Navigated to dynamic controls page
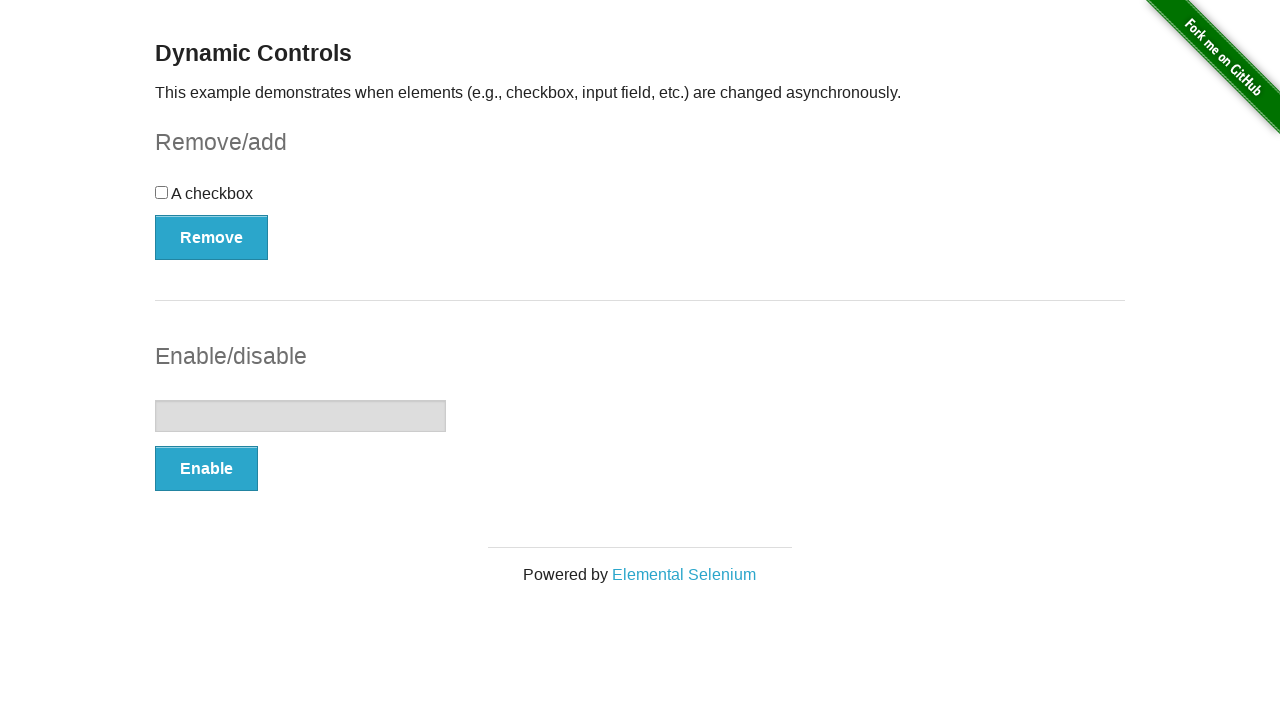

Located textbox element
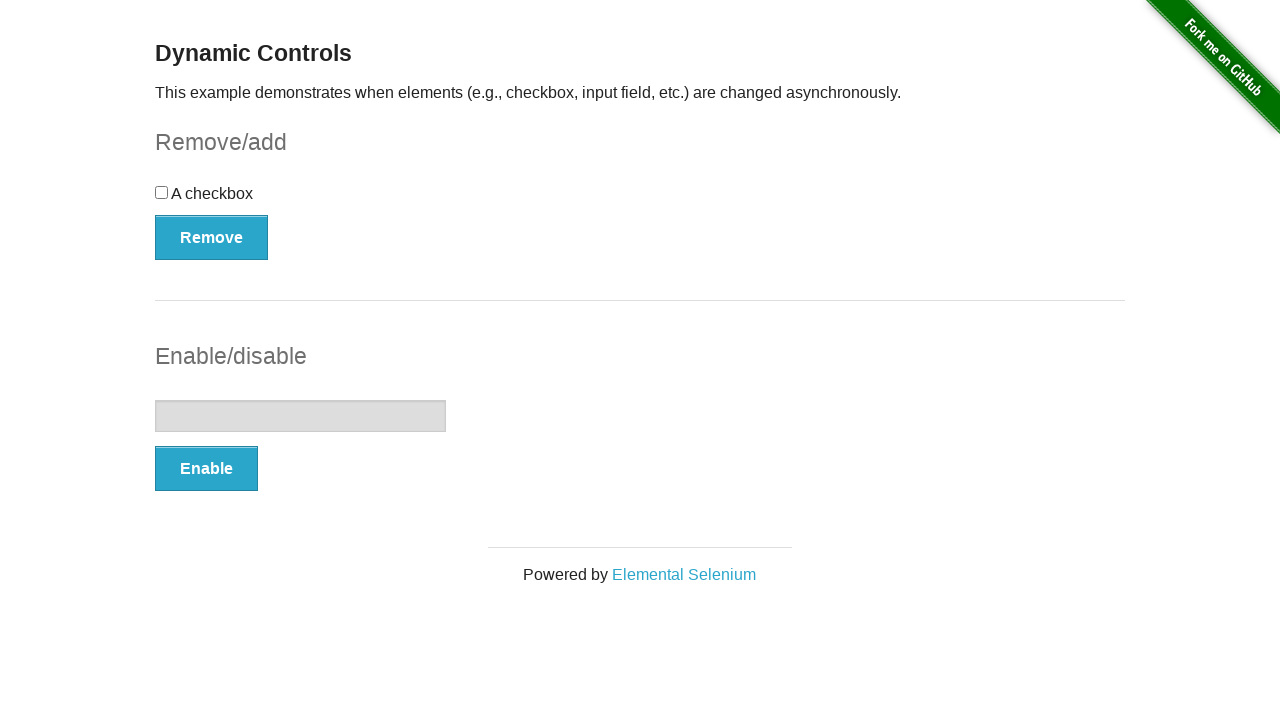

Verified textbox is initially disabled
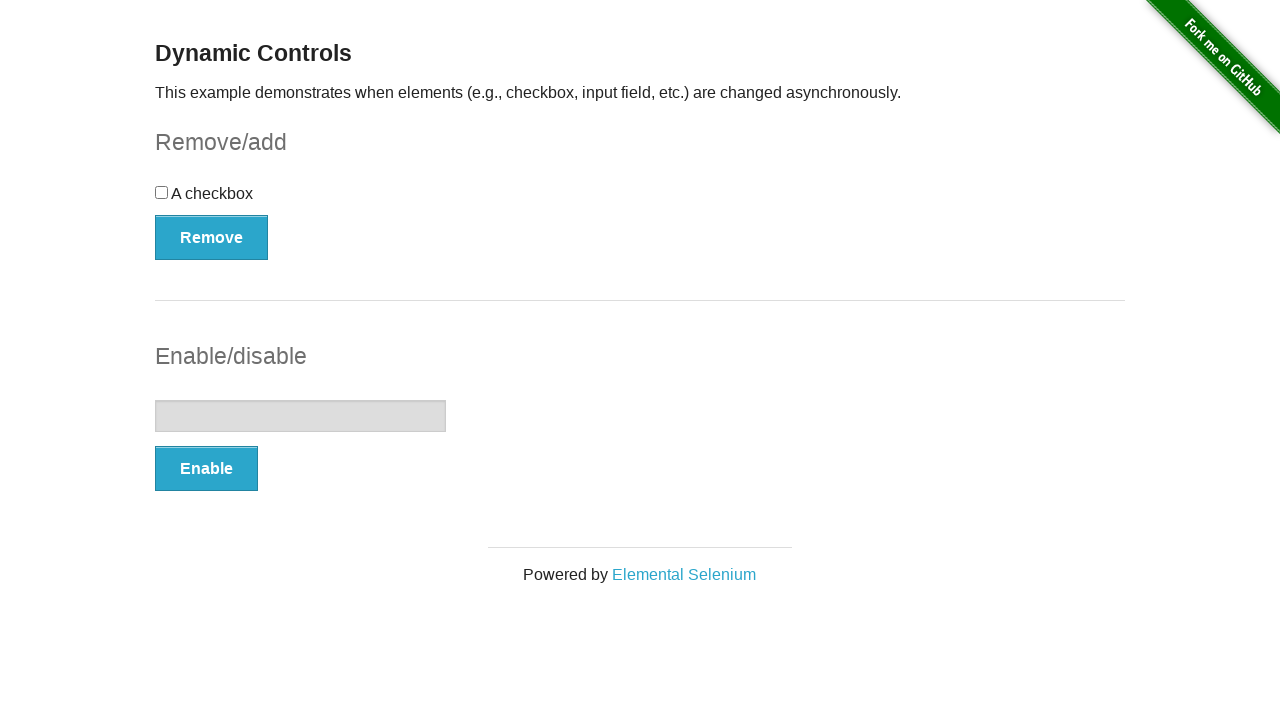

Clicked Enable button at (206, 469) on button[onclick='swapInput()']
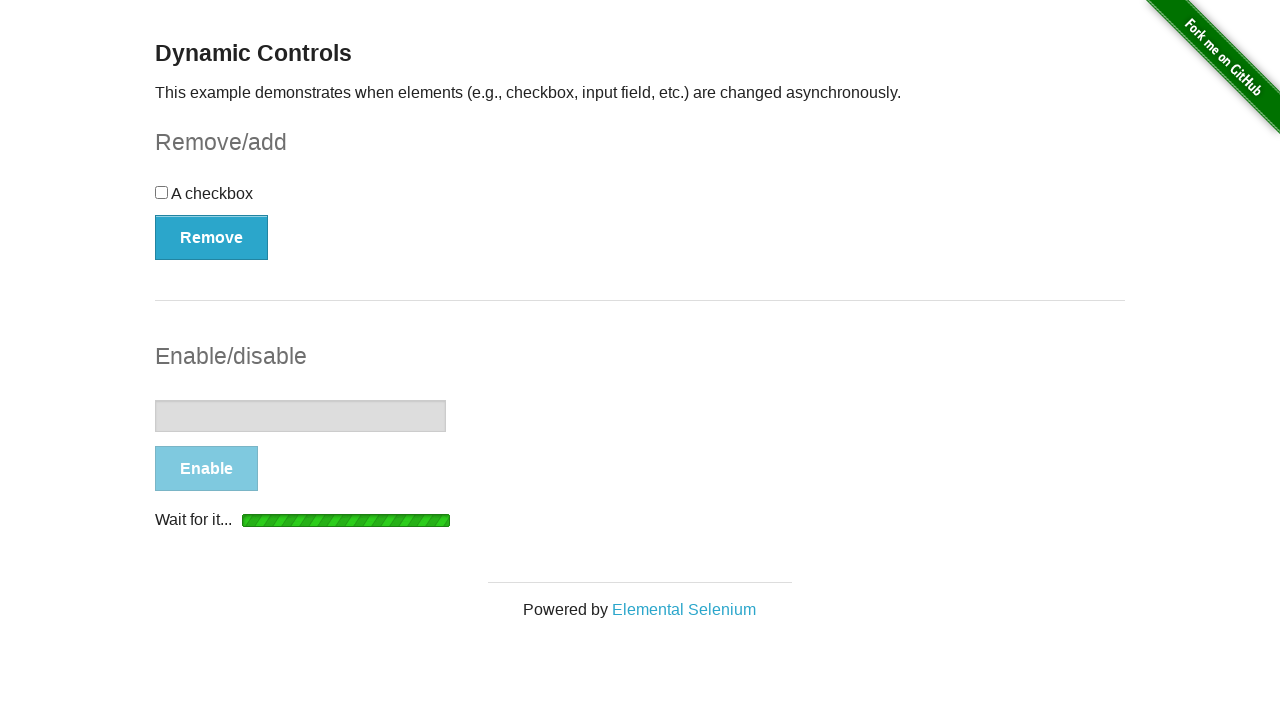

Success message appeared
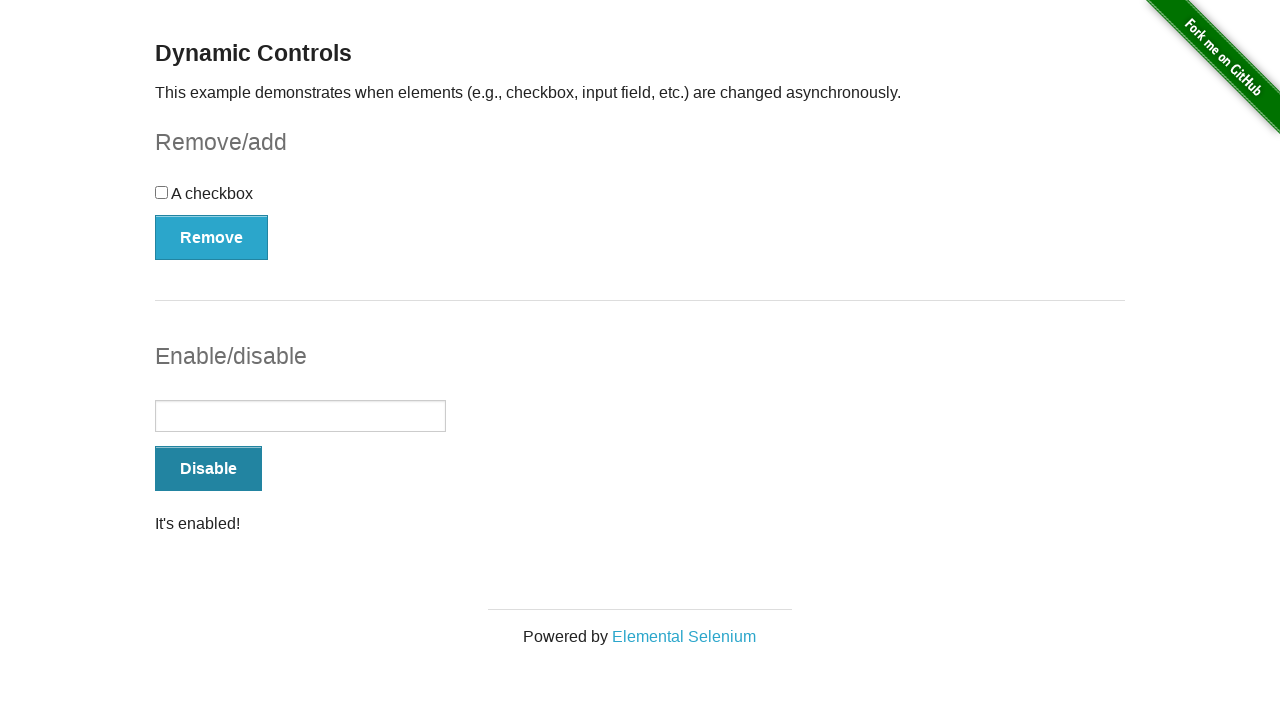

Verified success message is visible
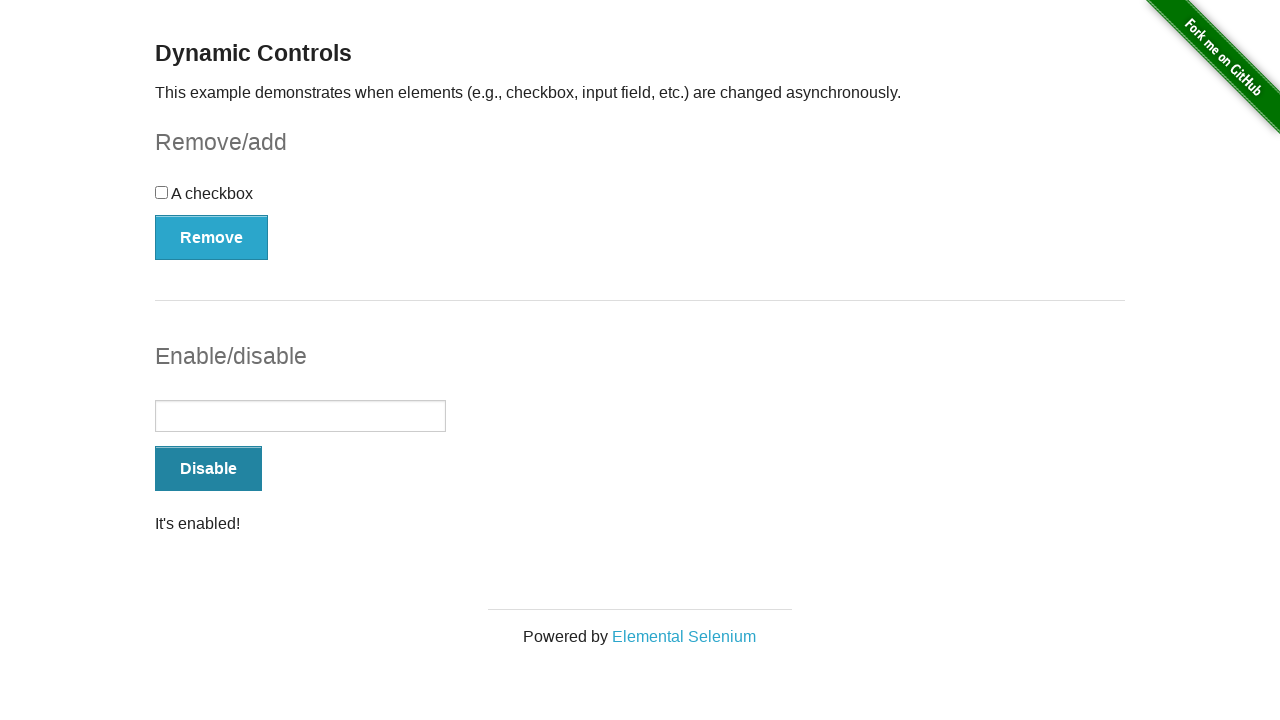

Verified message contains "It's enabled!"
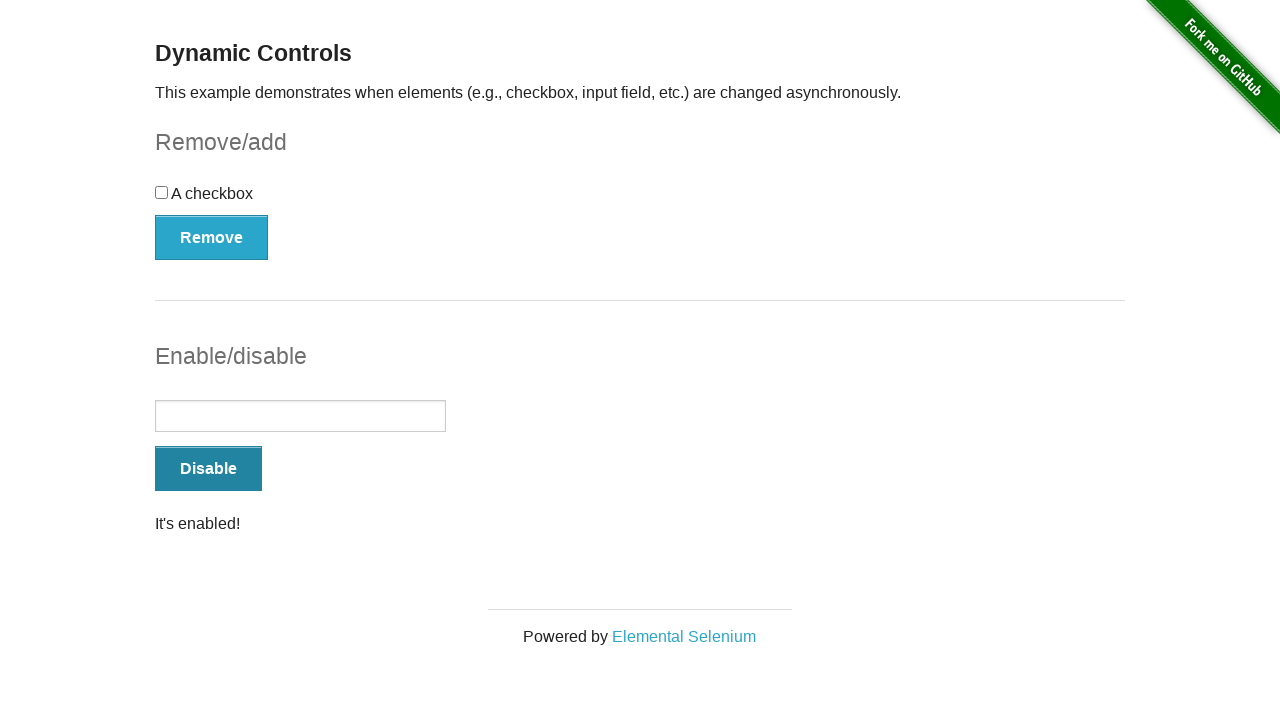

Waited for textbox to become enabled
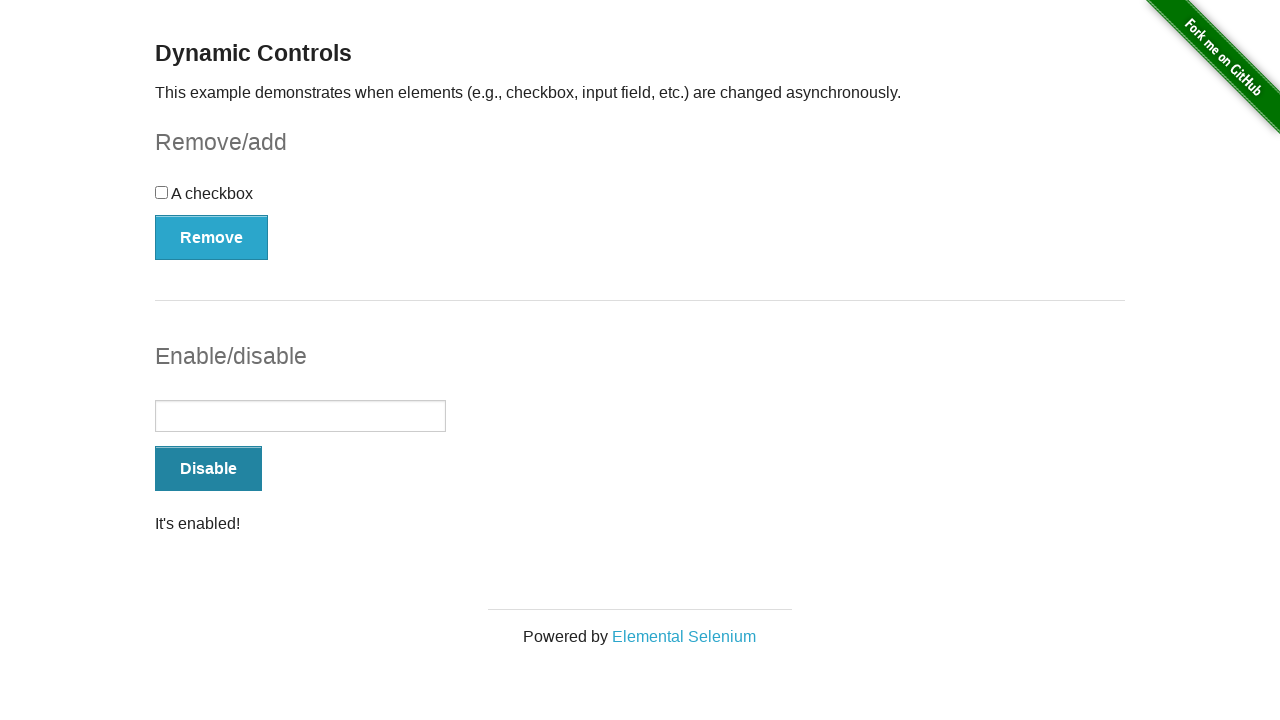

Verified textbox is now enabled
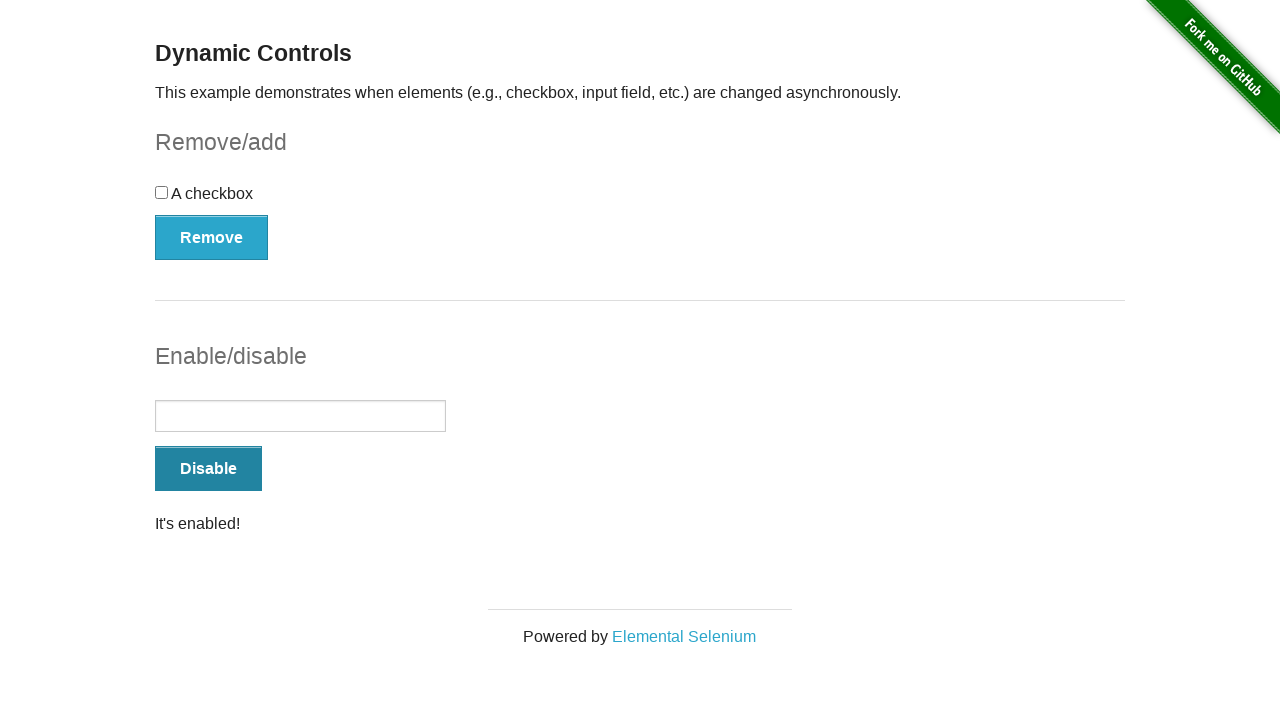

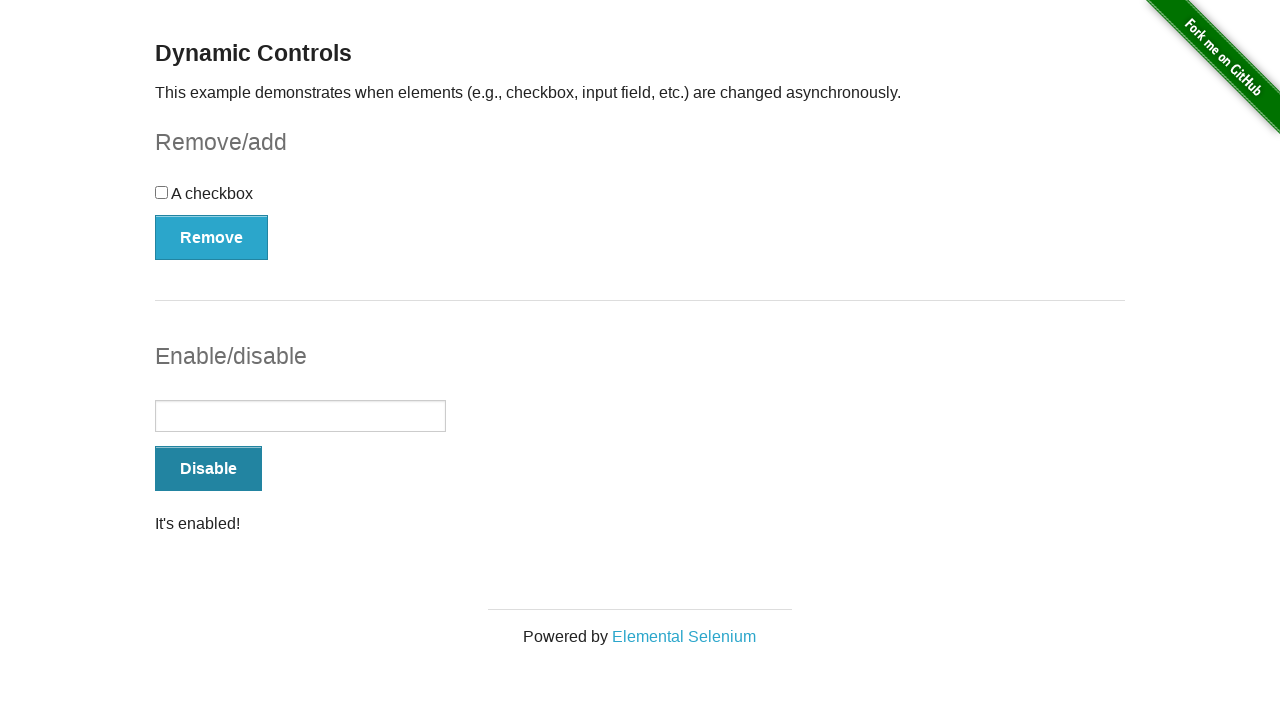